Tests job search functionality on work.ua by entering a search query, submitting the form, waiting for results, and navigating to the next page of results.

Starting URL: https://www.work.ua/

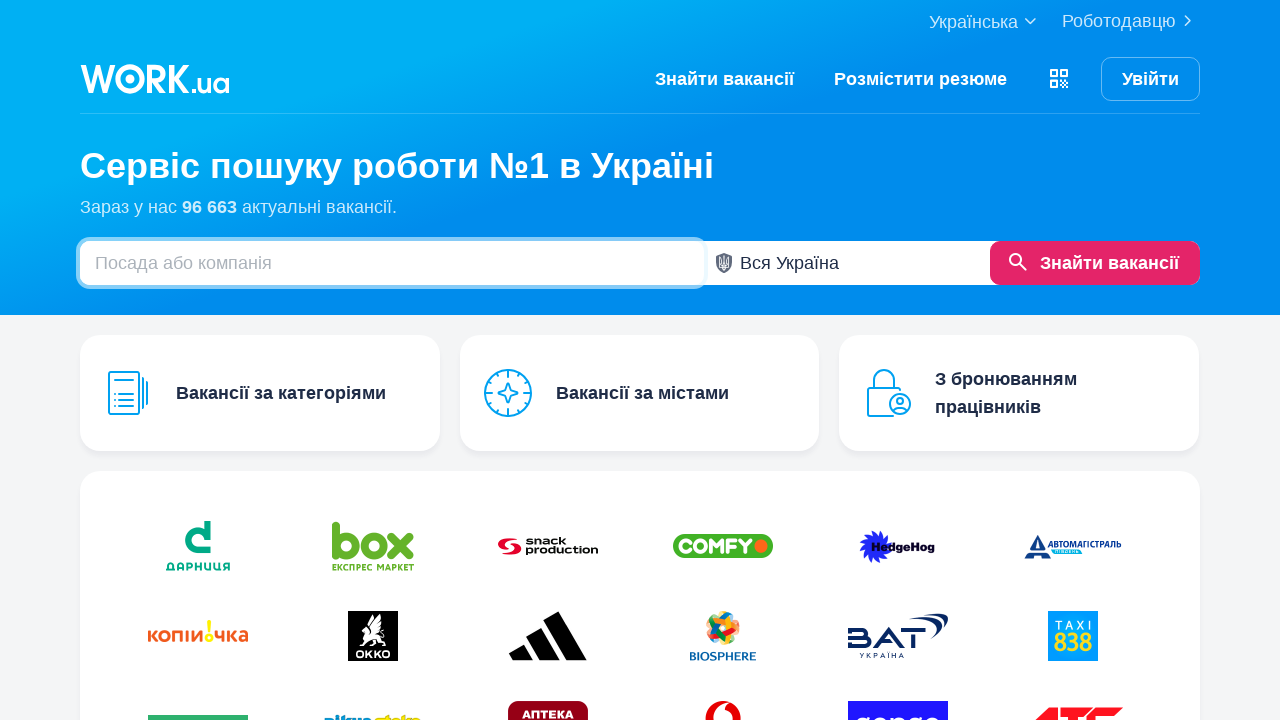

Filled search input with 'python developer' on #search
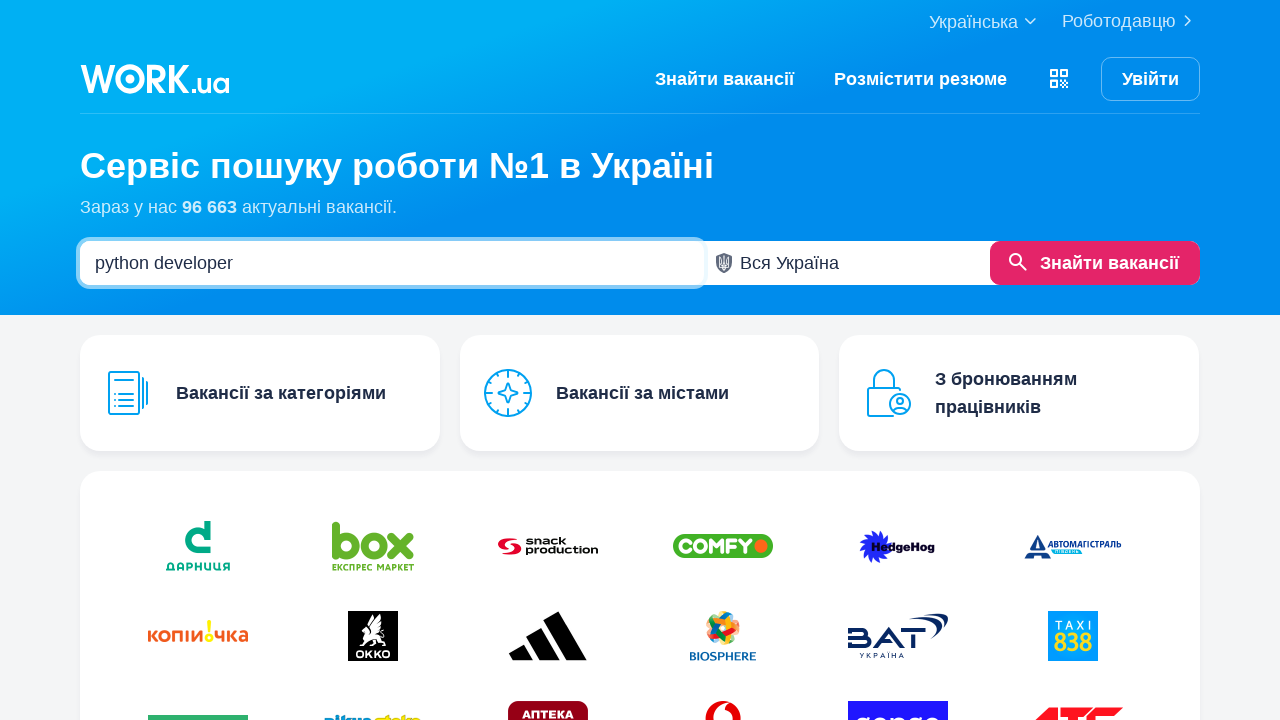

Clicked submit button to search for vacancies at (1095, 263) on #sm-but
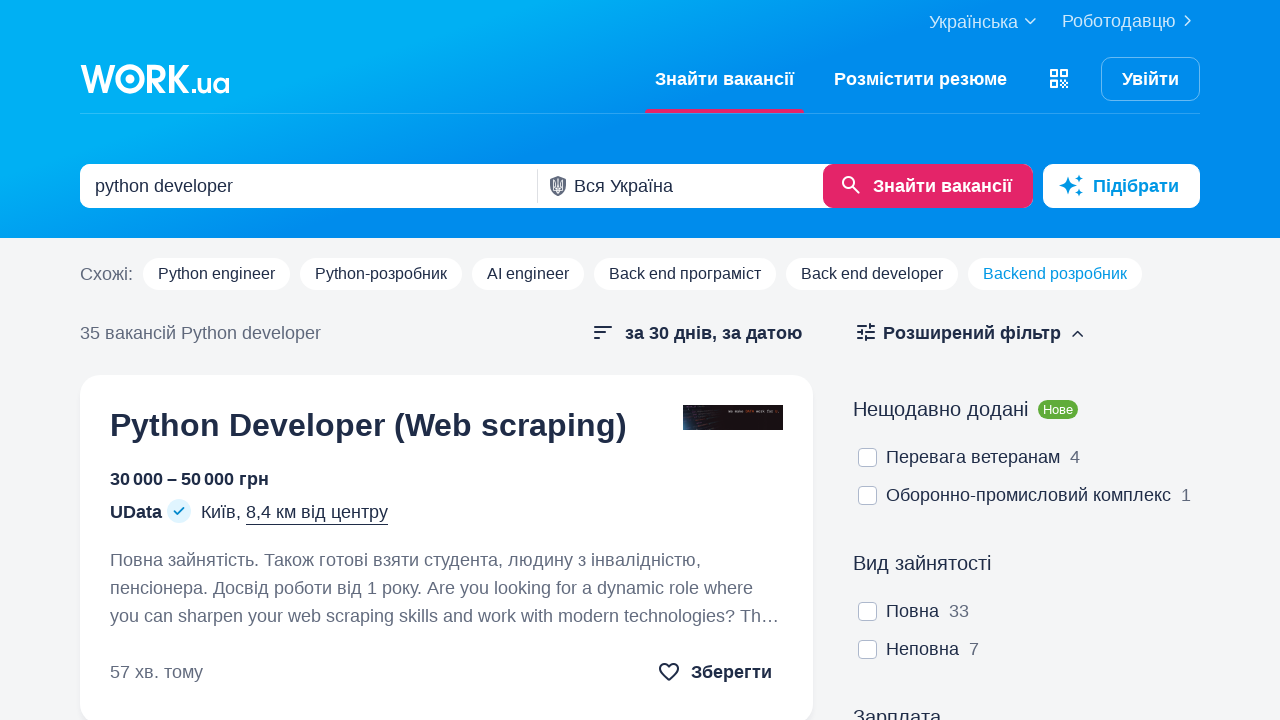

Waited for job listings container to load
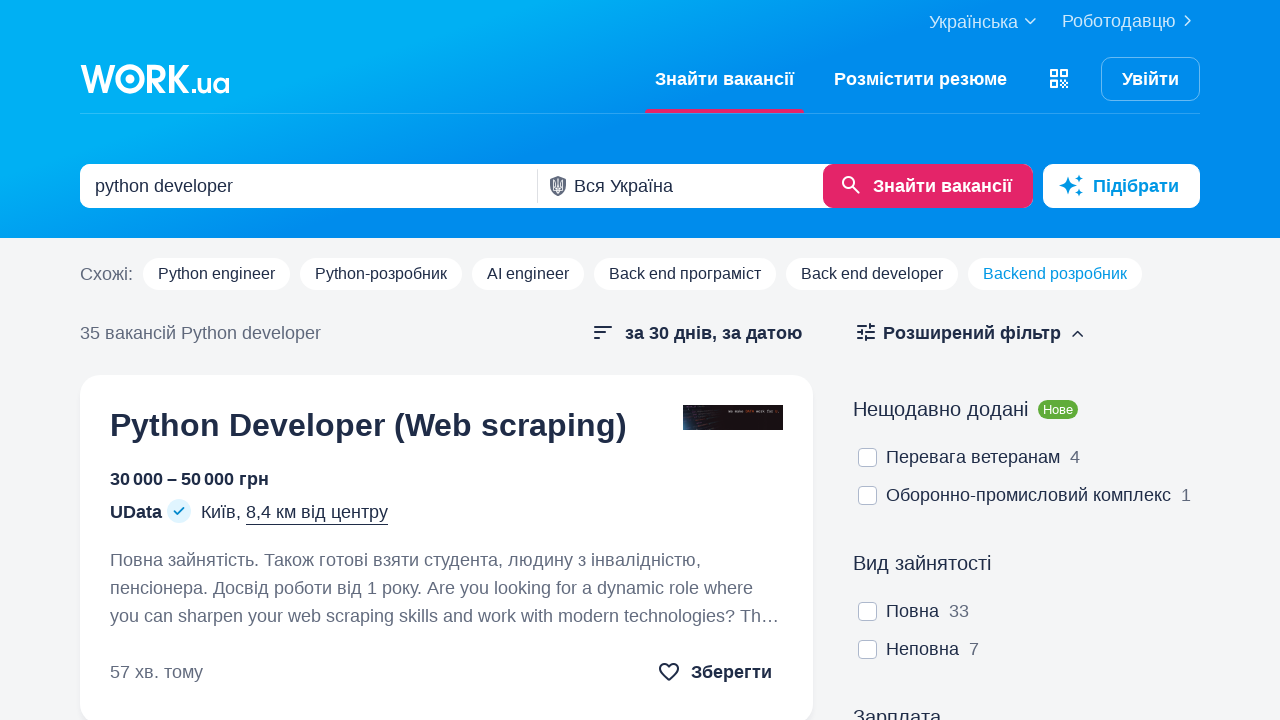

Verified job listing links are present
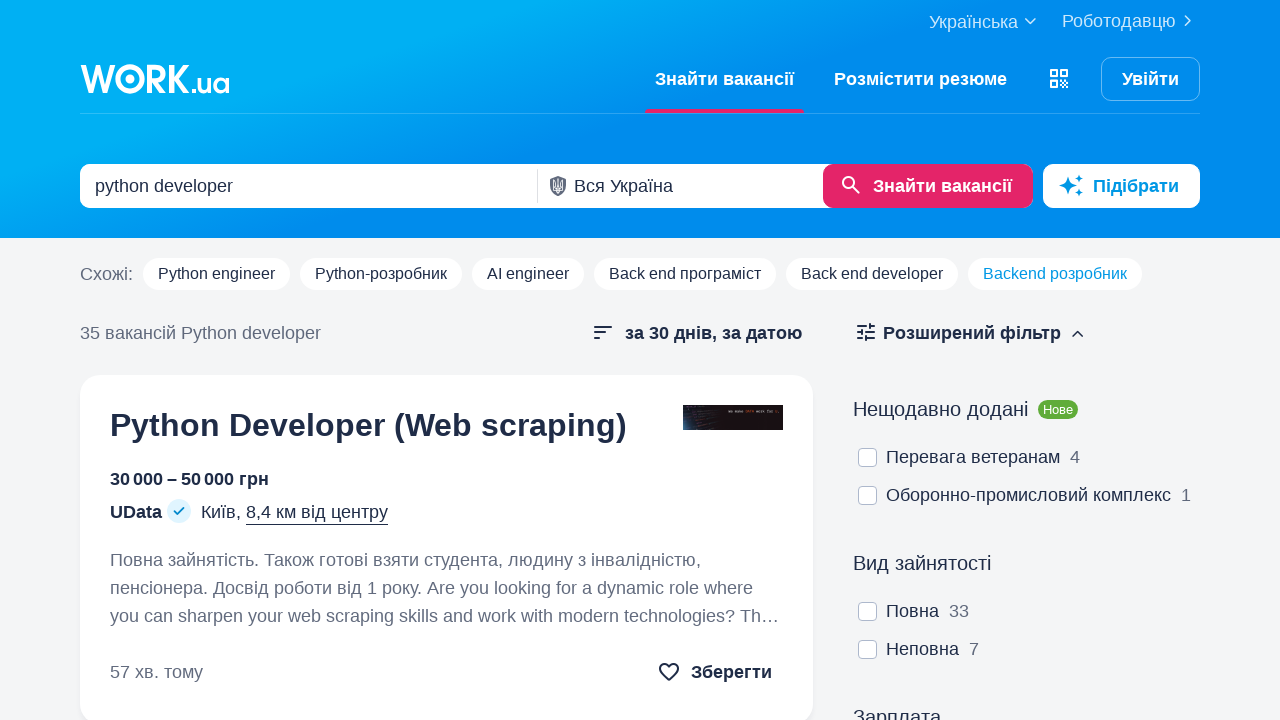

Clicked next page button in pagination at (478, 427) on .pagination .glyphicon-chevron-right
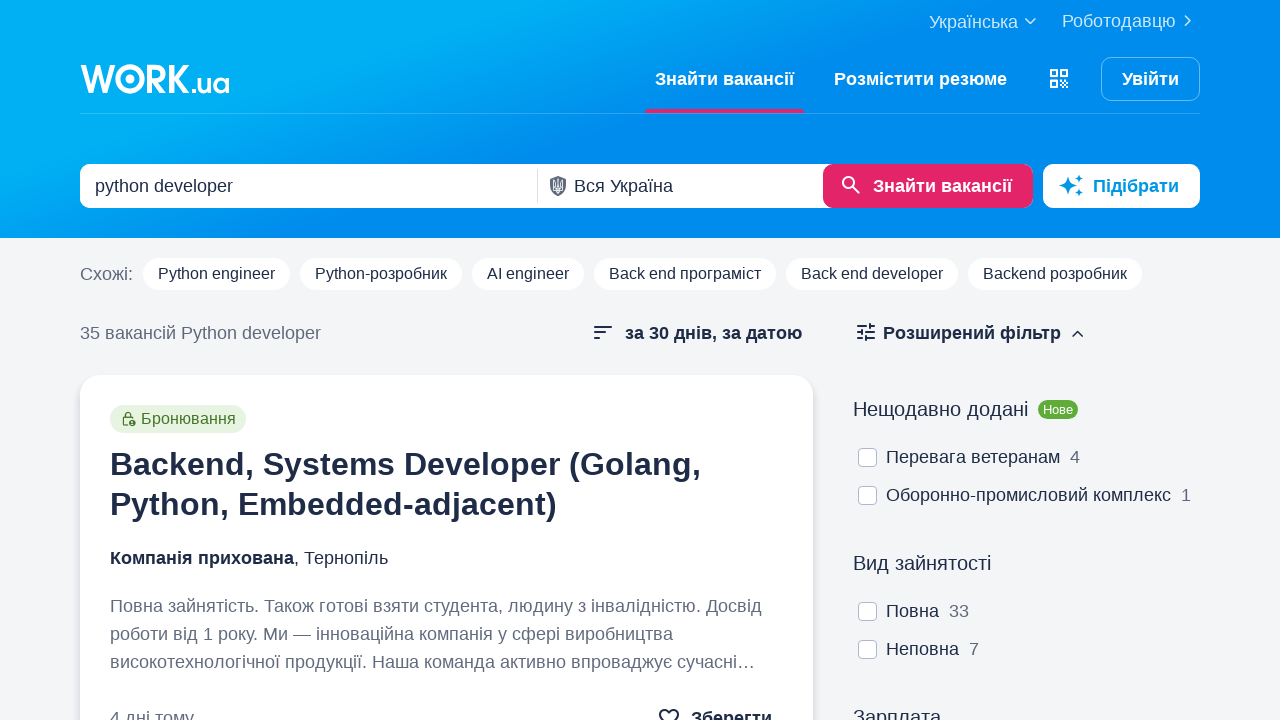

Waited for next page of job listings to load
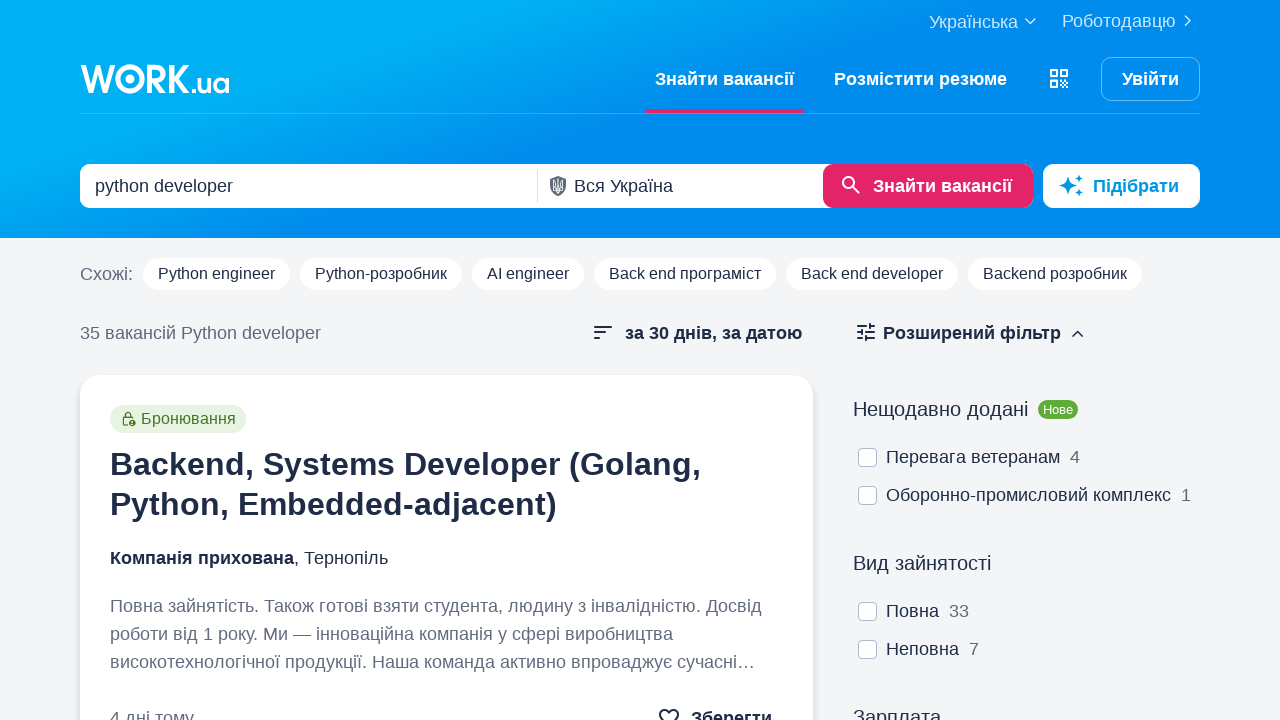

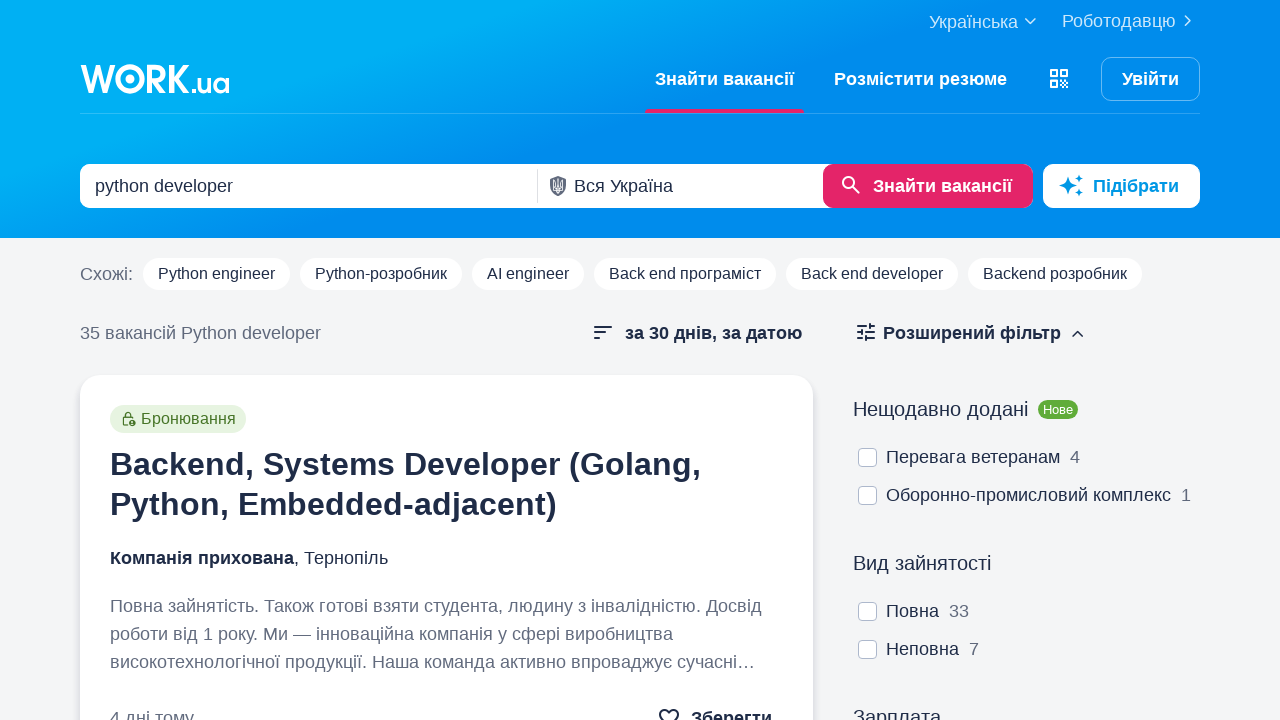